Tests synchronization by clicking a checkbox, then a button, and waiting for a message element to appear

Starting URL: https://atidcollege.co.il/Xamples/ex_synchronization.html

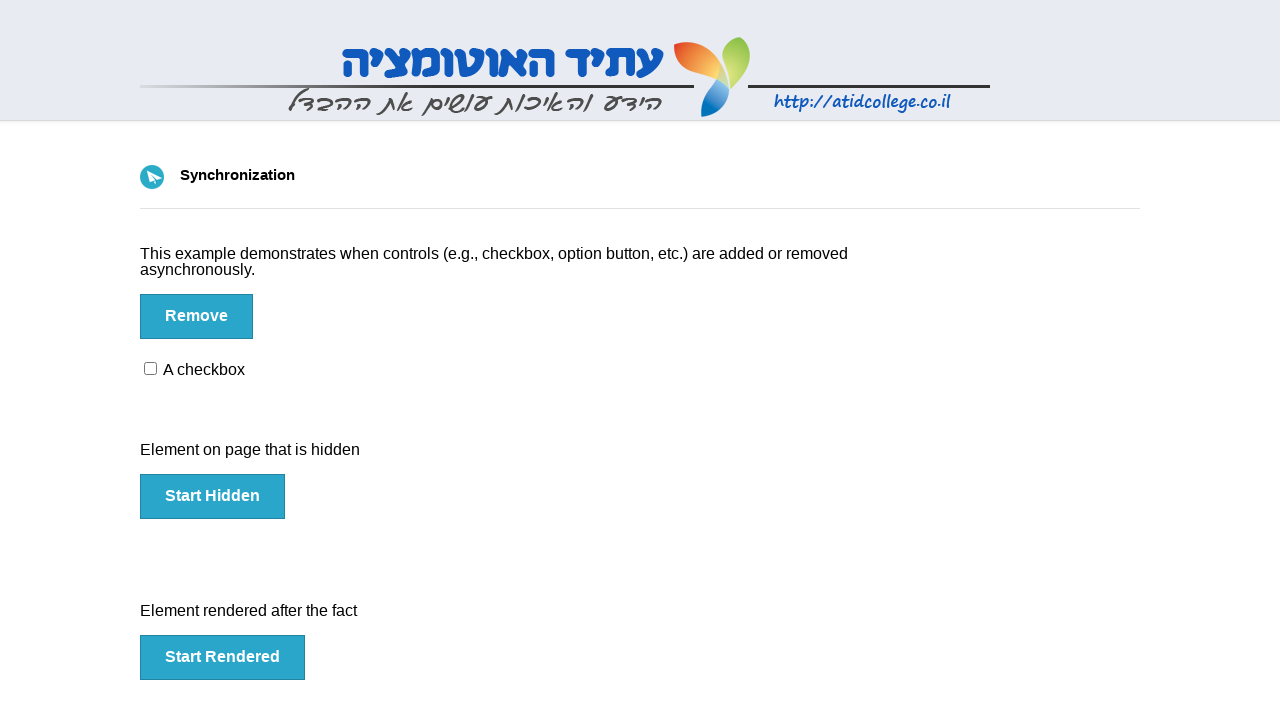

Clicked the checkbox inside the checkbox container at (150, 368) on #checkbox input
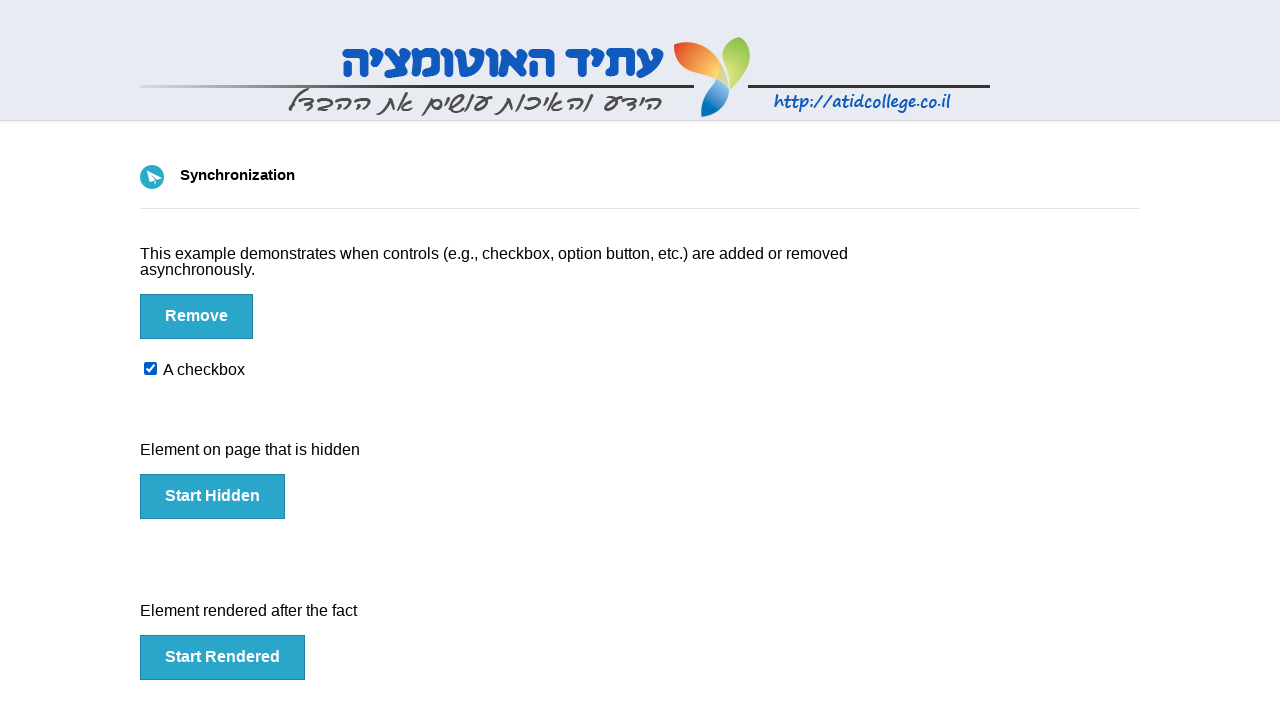

Clicked the button at (196, 316) on #btn
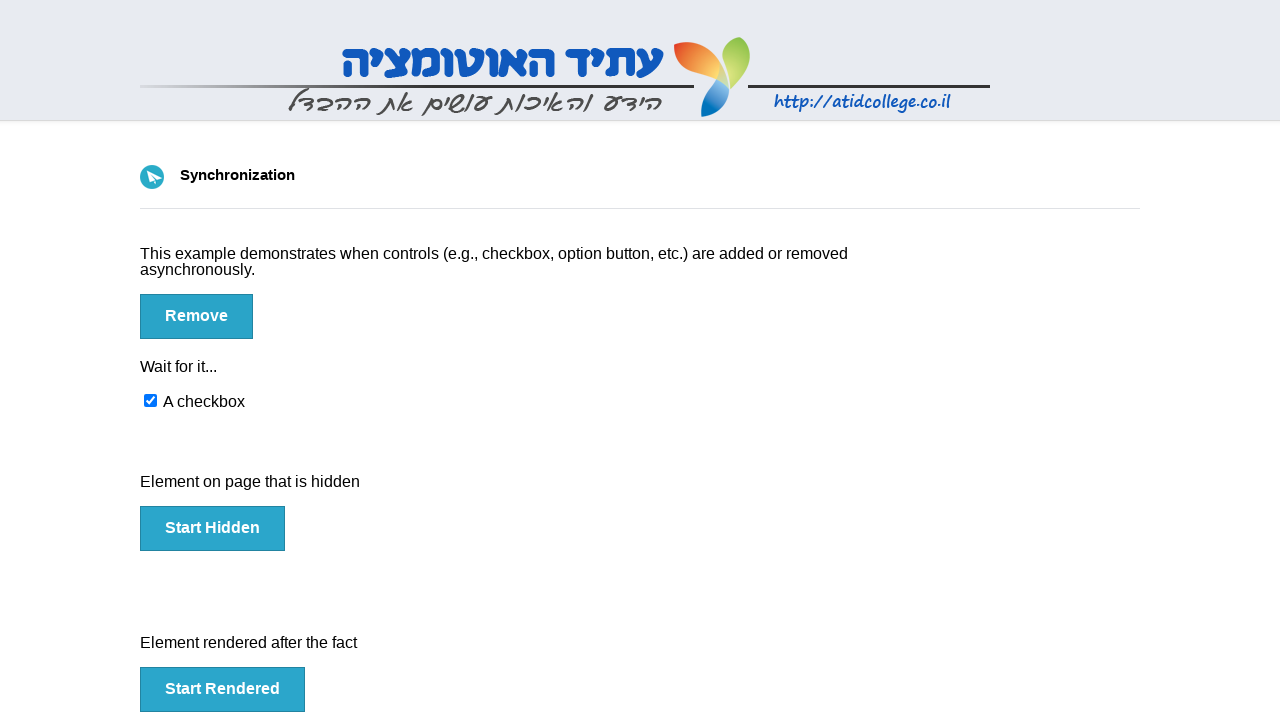

Waited for the message element to appear
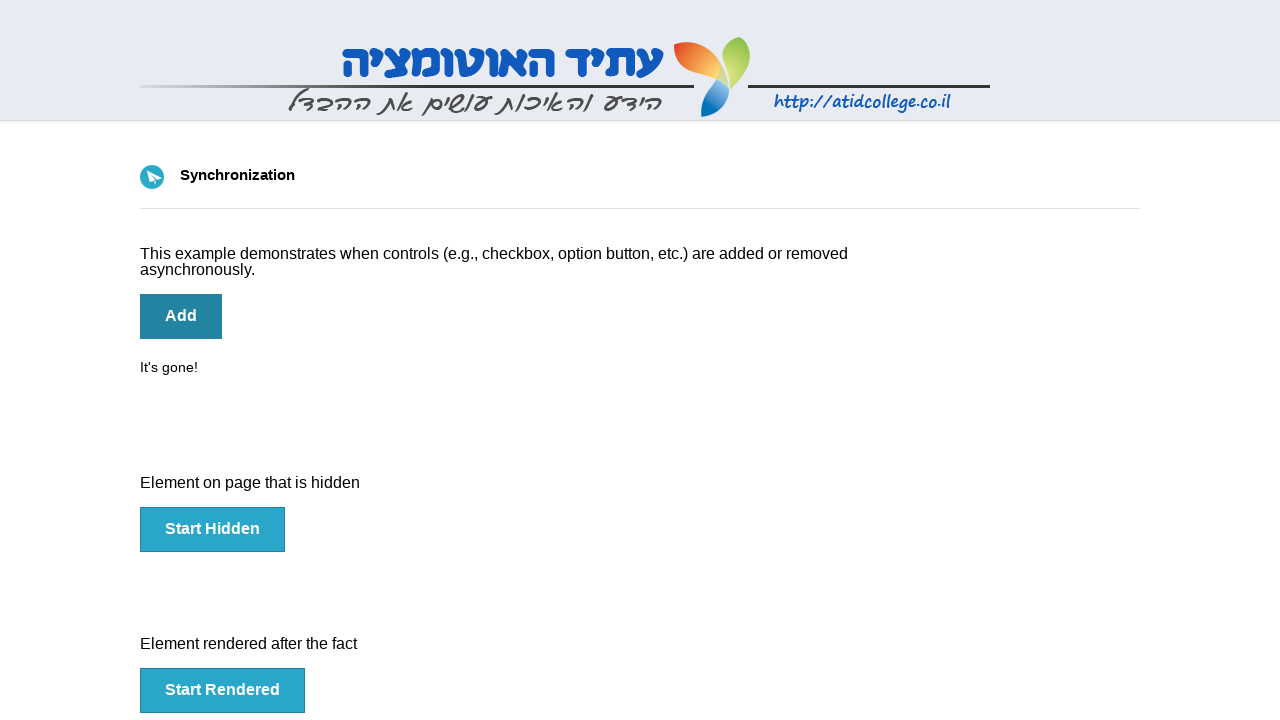

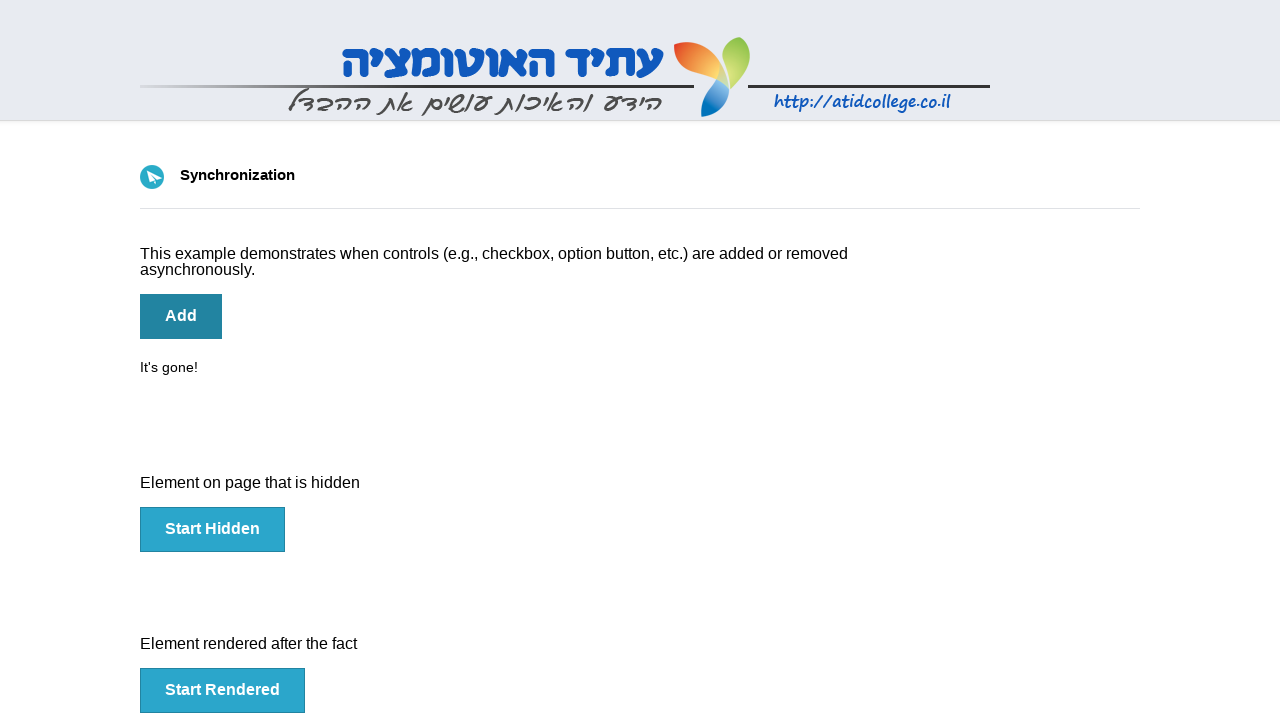